Navigates to Checkboxes page and toggles both checkboxes

Starting URL: https://the-internet.herokuapp.com/

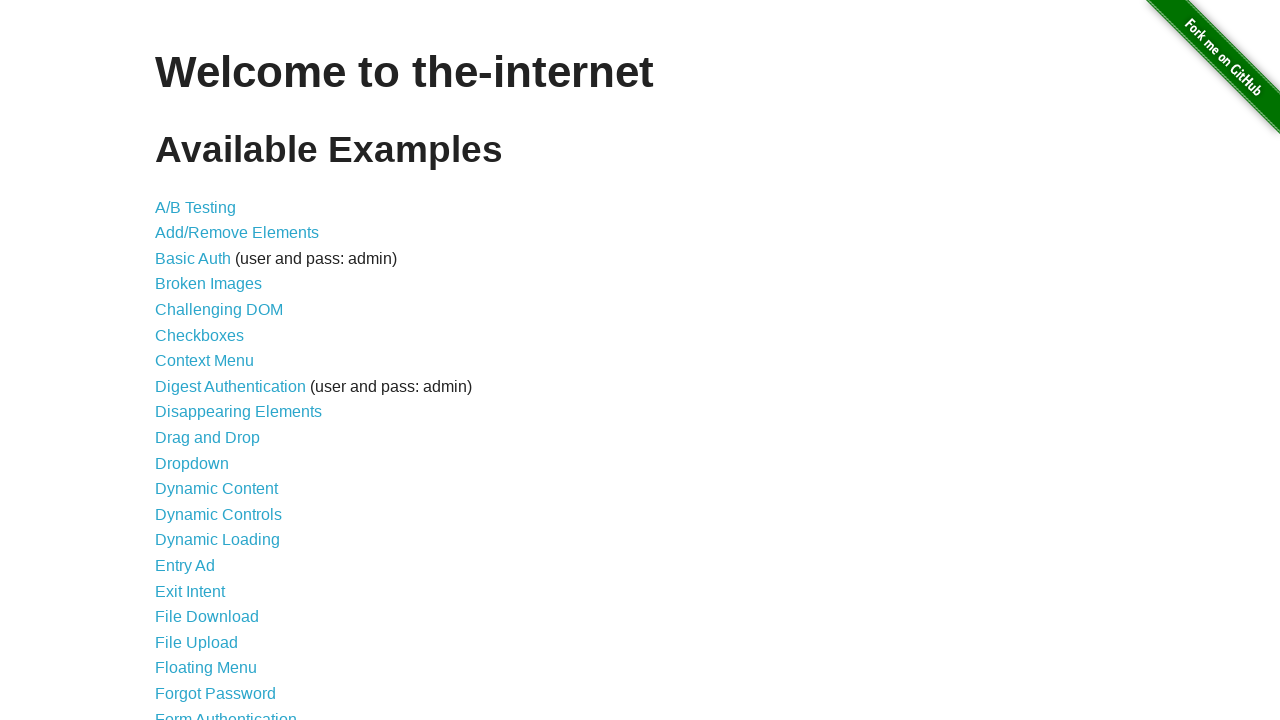

Clicked on Checkboxes link at (200, 335) on a:has-text('Checkboxes')
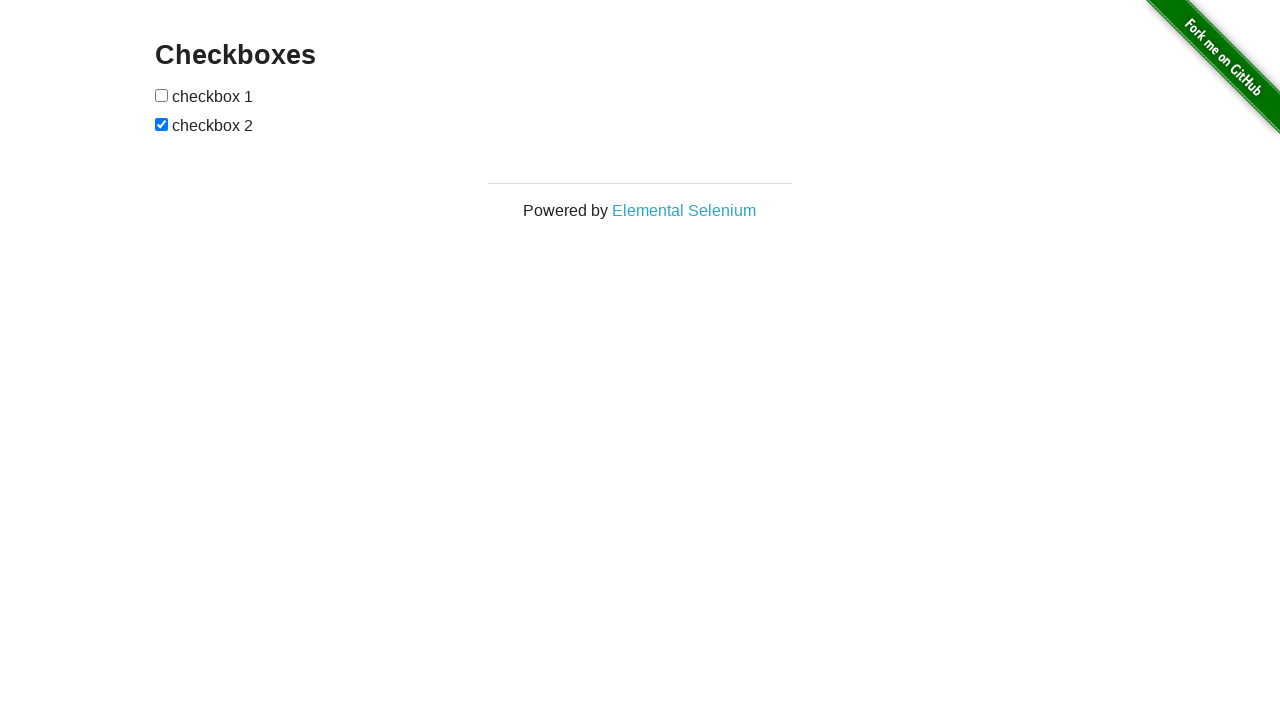

Waited for Checkboxes page to load (networkidle)
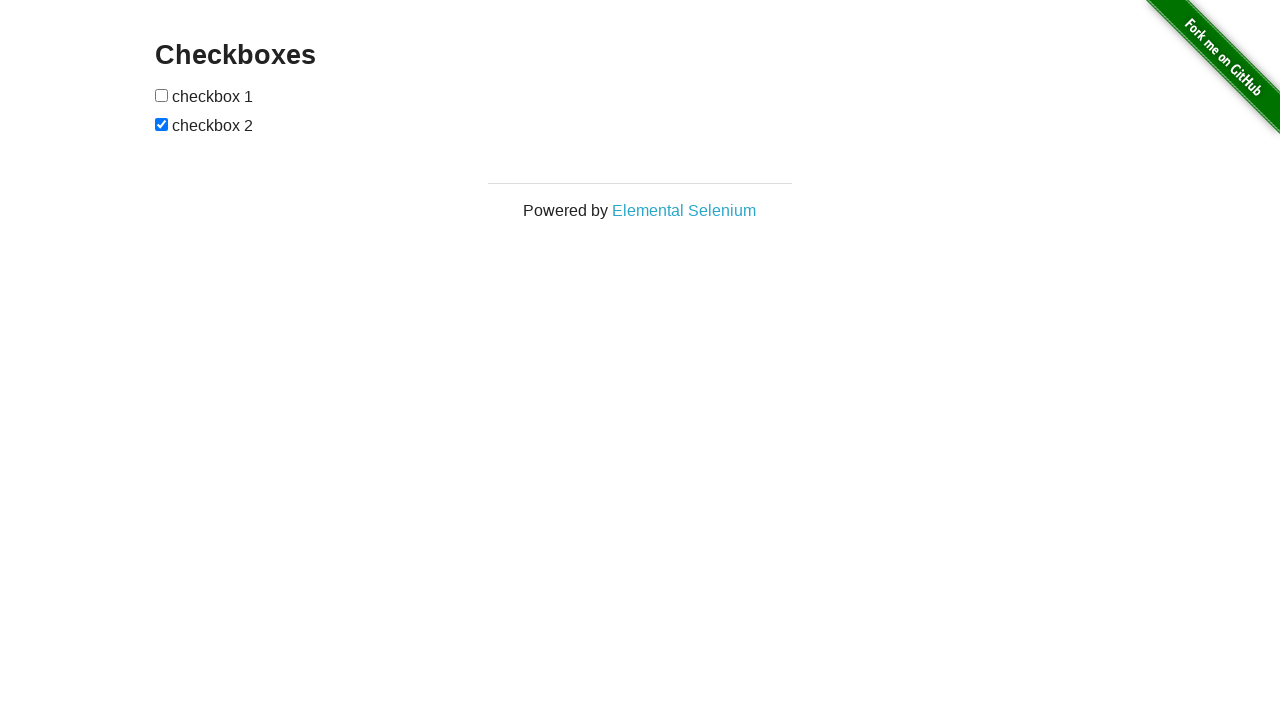

Verified 'Checkboxes' heading is present on page
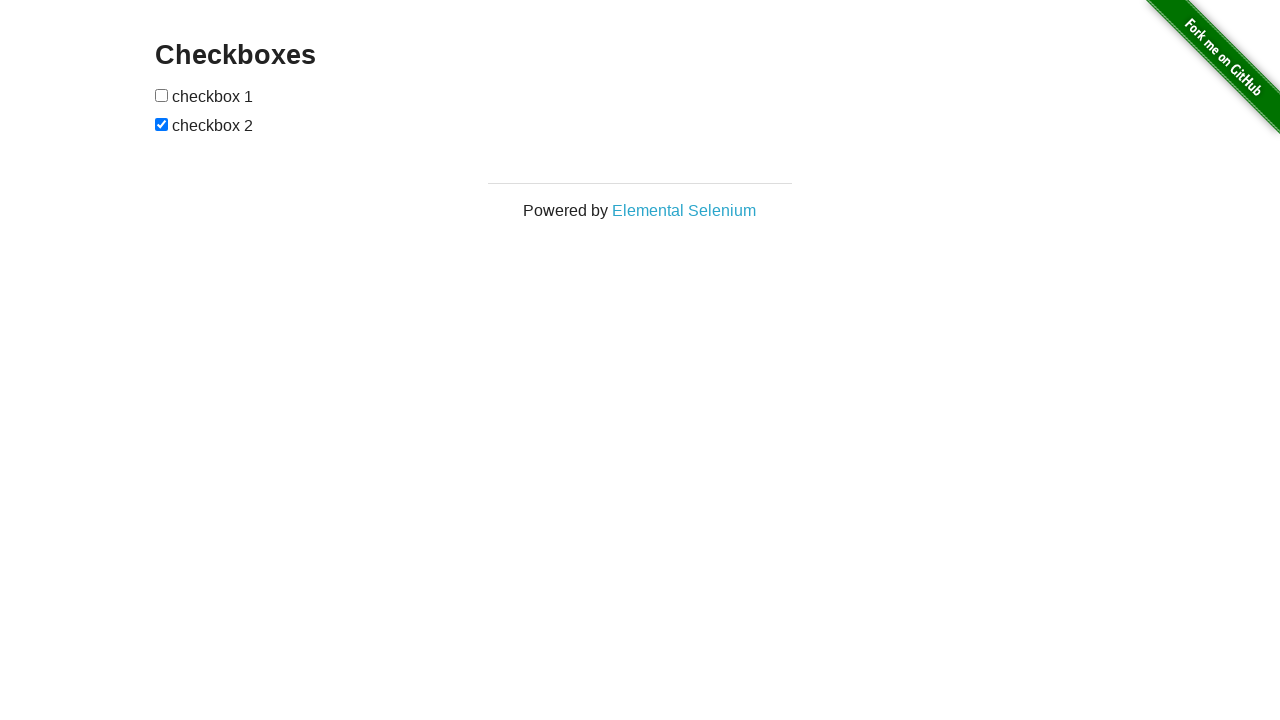

Clicked on checkbox 1 (first checkbox) at (162, 95) on input[type='checkbox'] >> nth=0
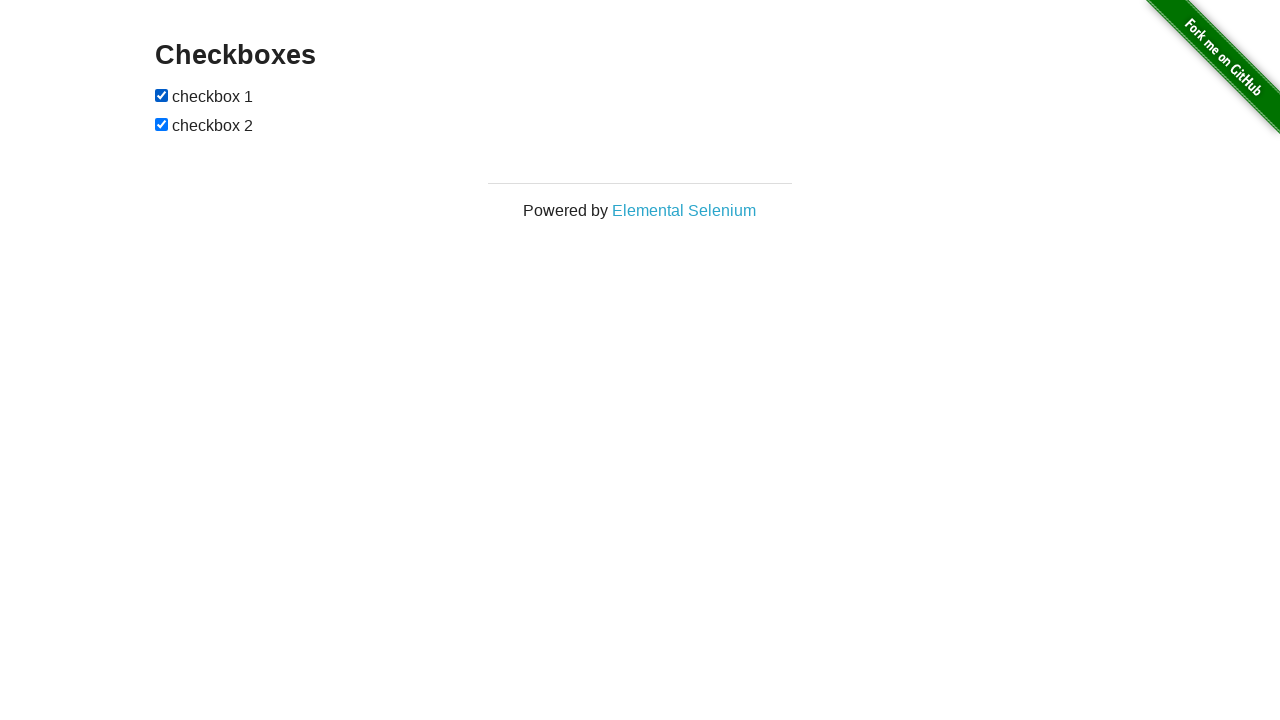

Clicked on checkbox 2 (second checkbox) at (162, 124) on input[type='checkbox'] >> nth=1
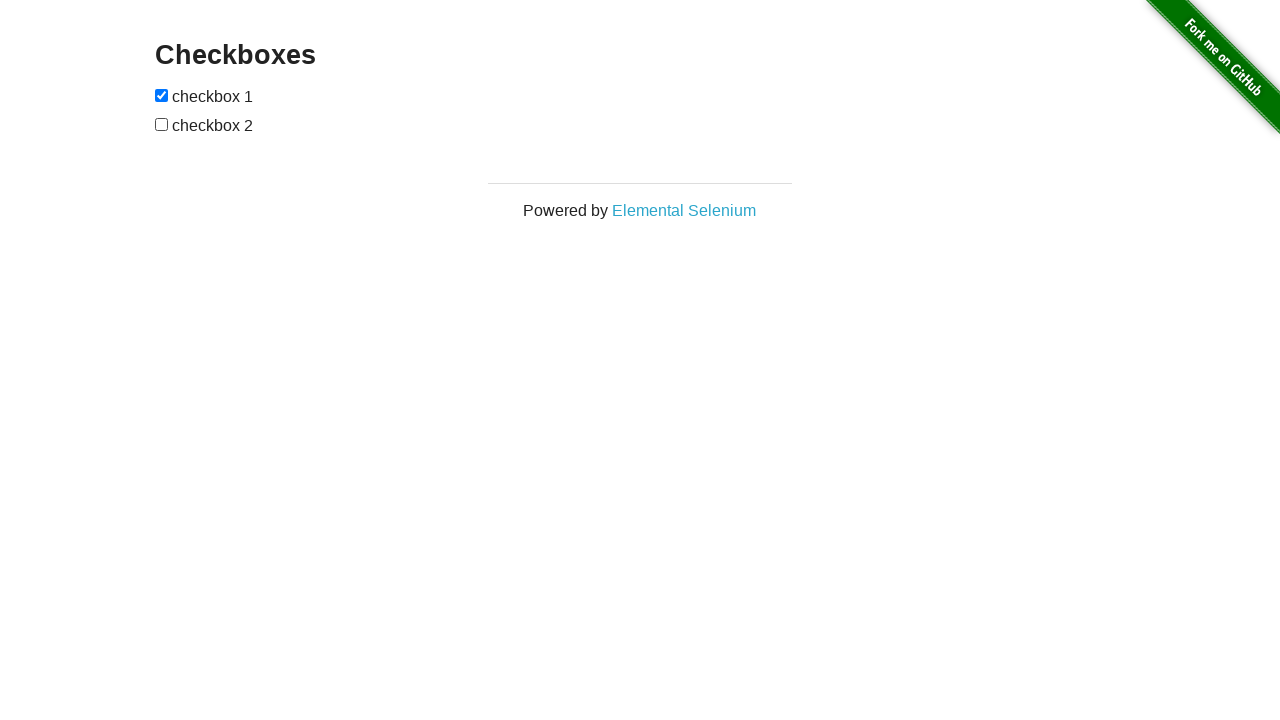

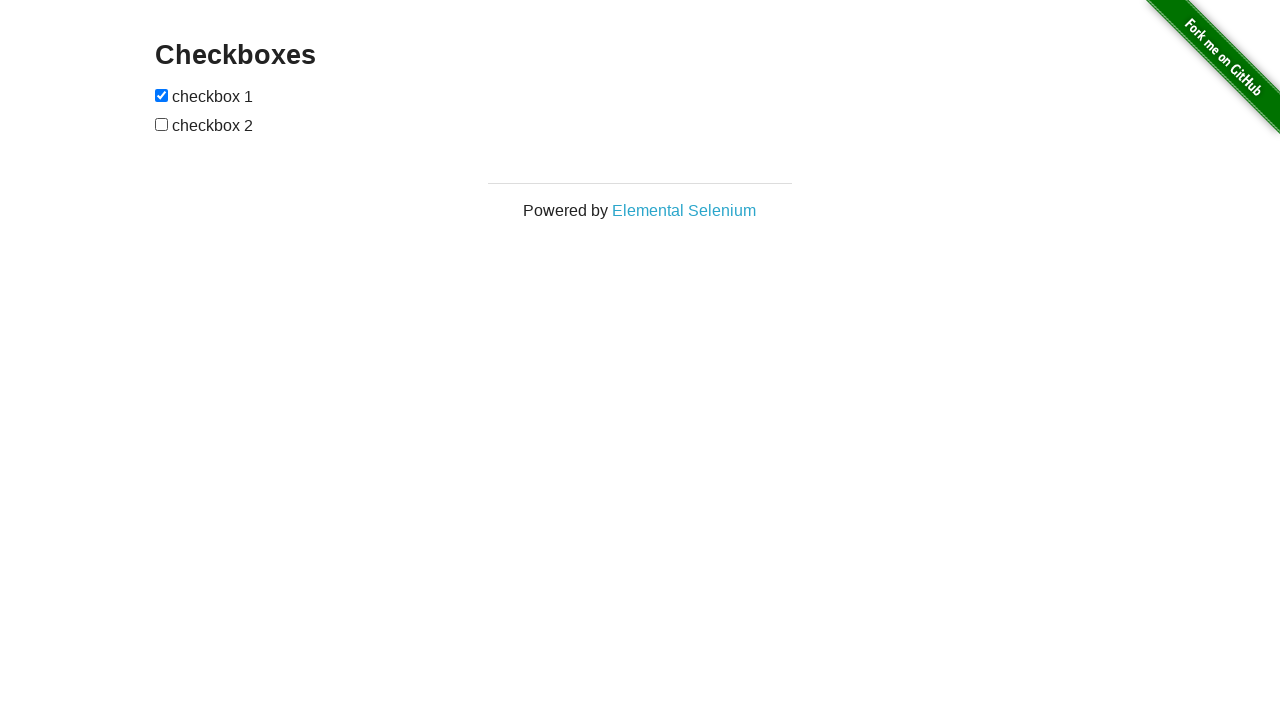